Tests the forgot password form by entering an invalid email to verify error message appears, then entering a valid email to verify error message disappears

Starting URL: https://loopcamp.vercel.app/forgot-password.html

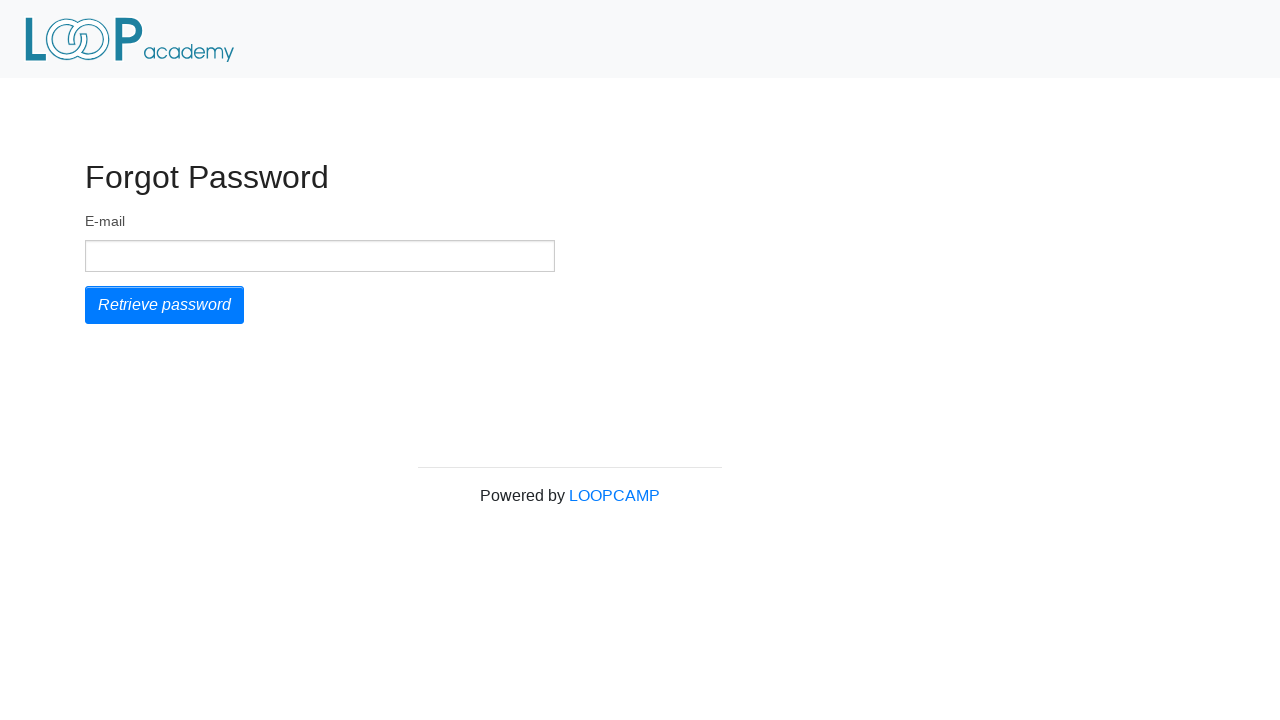

Filled email field with invalid email 'jdoegmail.com' (missing @ symbol) on #email
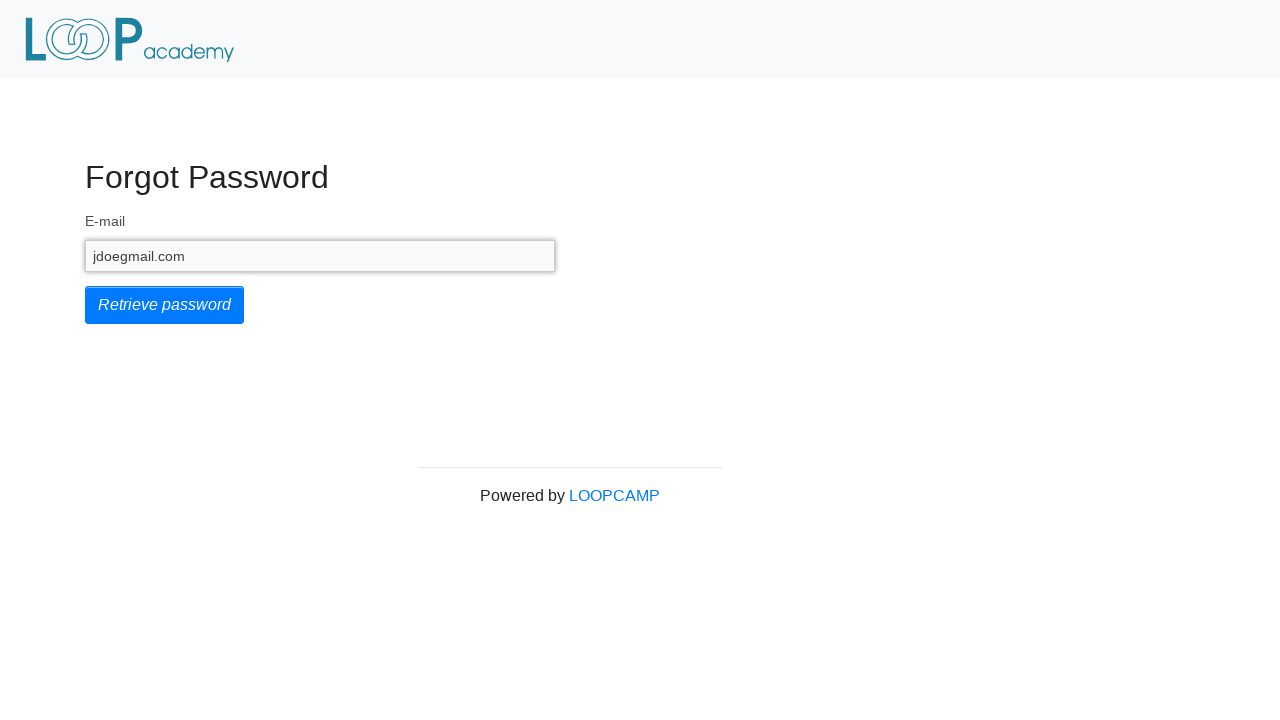

Clicked retrieve password button at (164, 305) on #form_submit
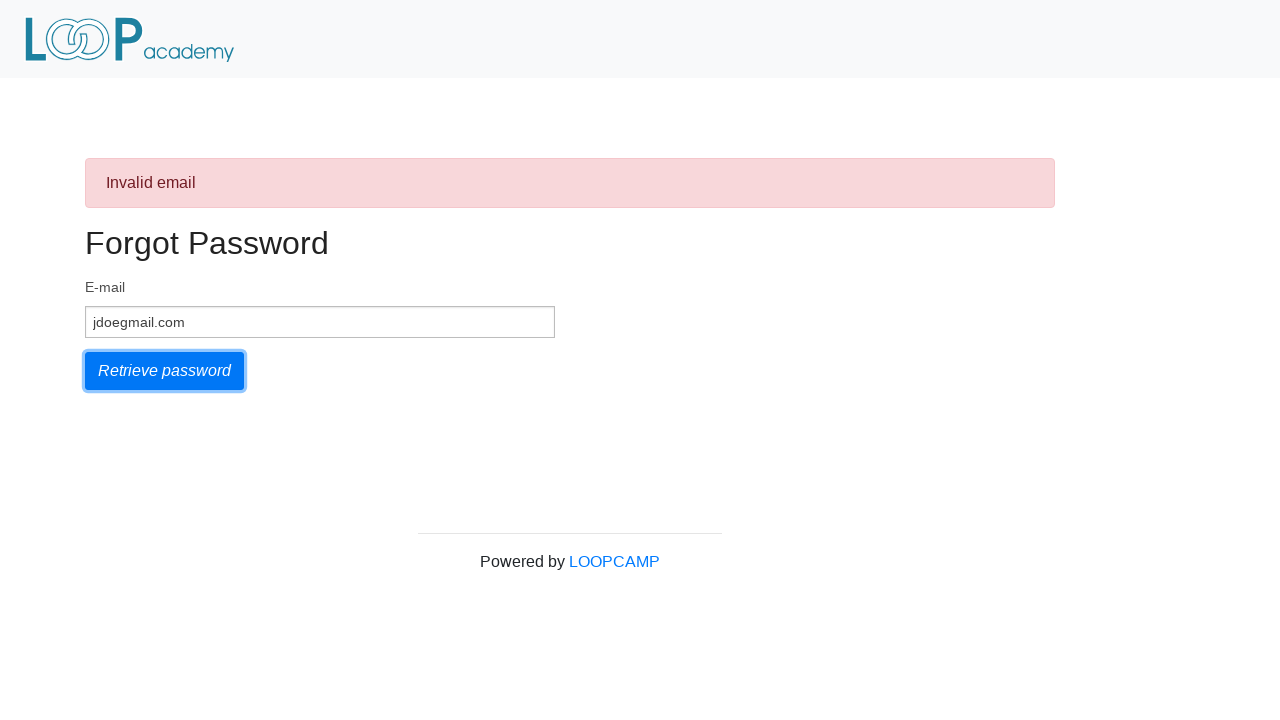

Error message alert appeared
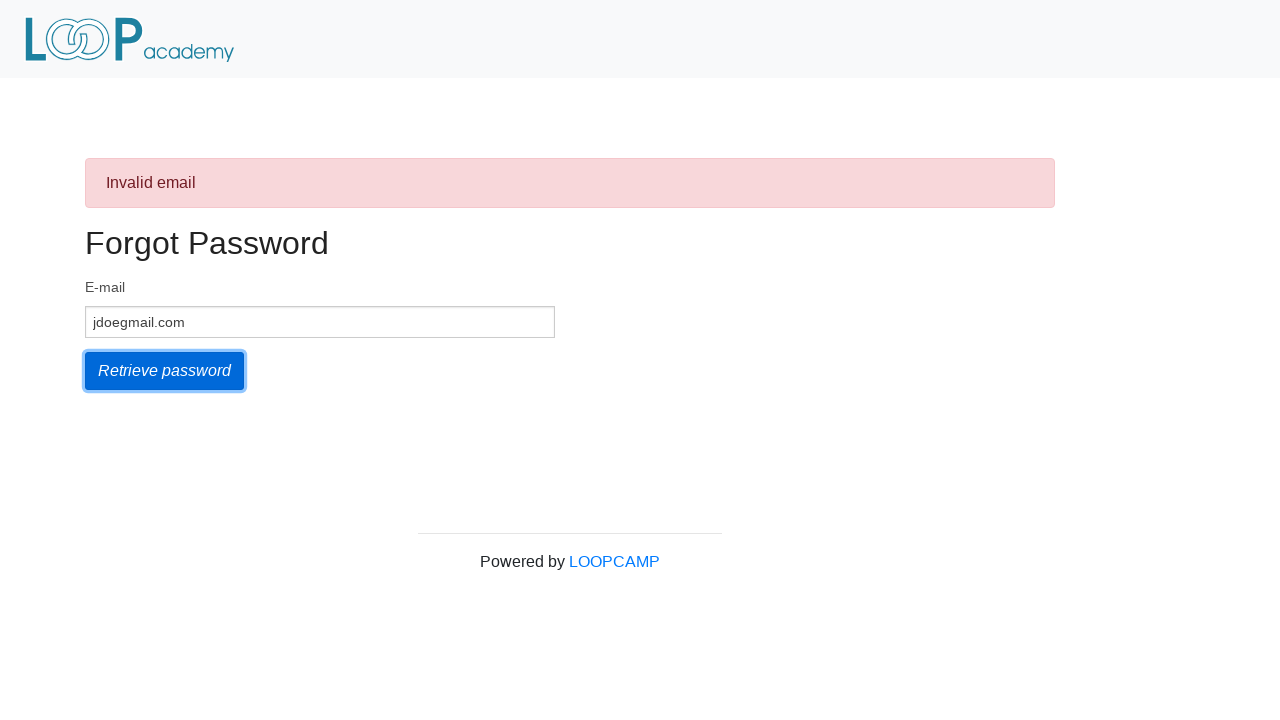

Verified error message text is 'Invalid email'
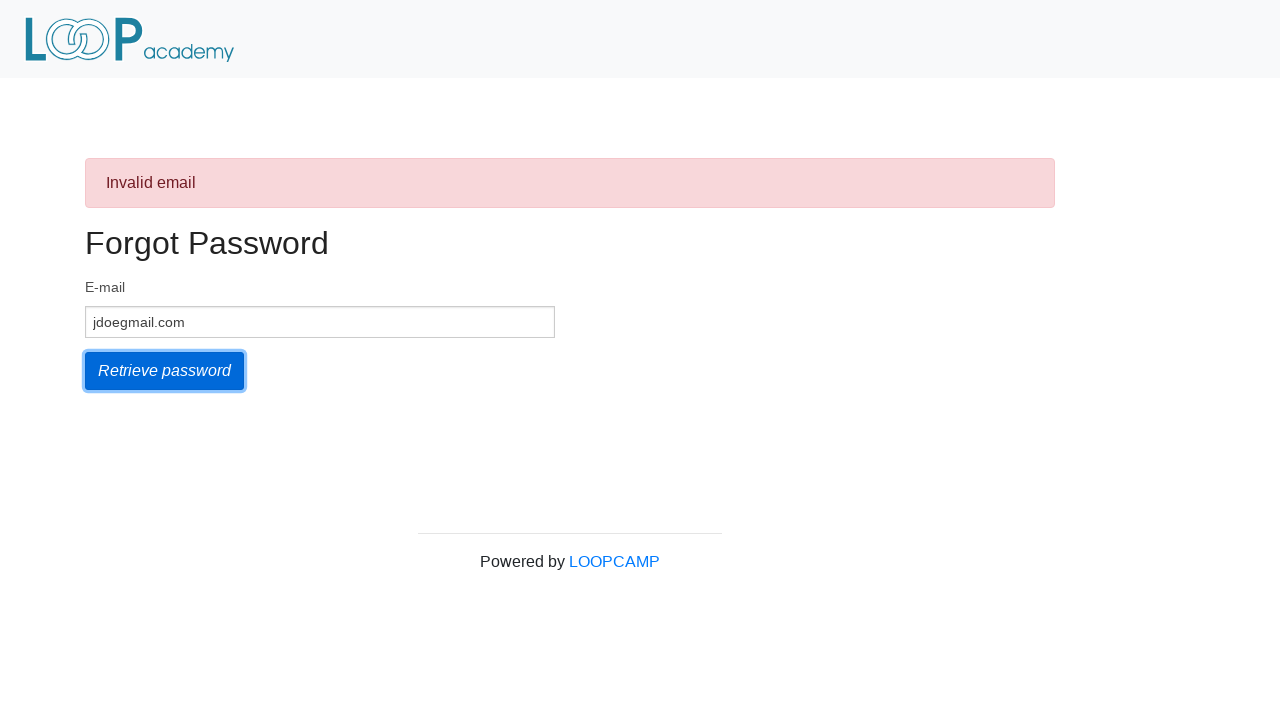

Filled email field with valid email 'jdoe@gmail.com' on #email
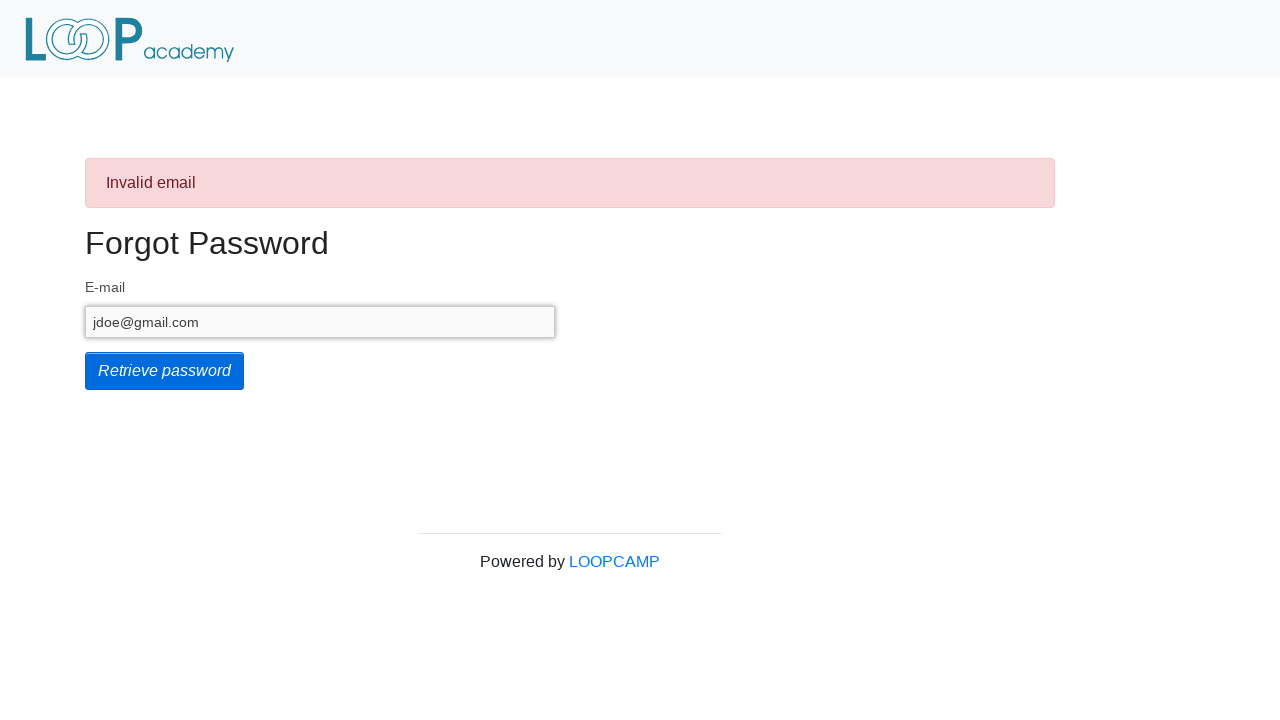

Clicked retrieve password button at (164, 371) on #form_submit
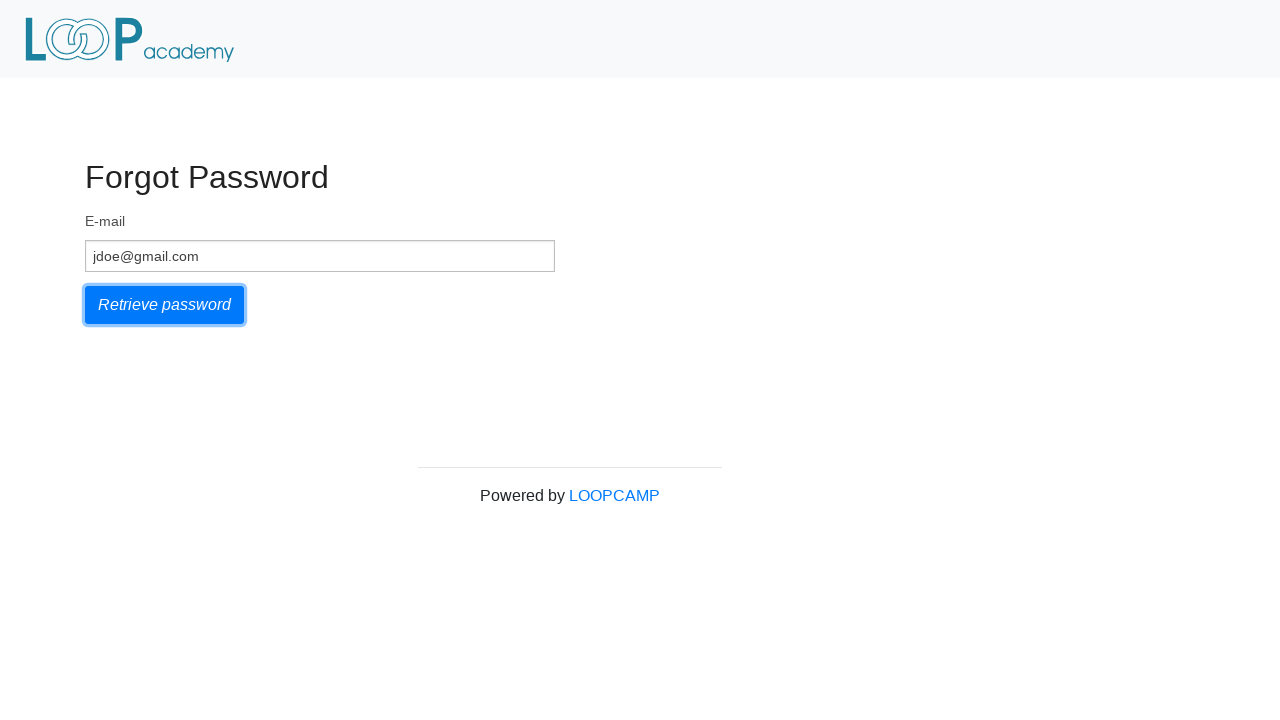

Verified error message disappeared
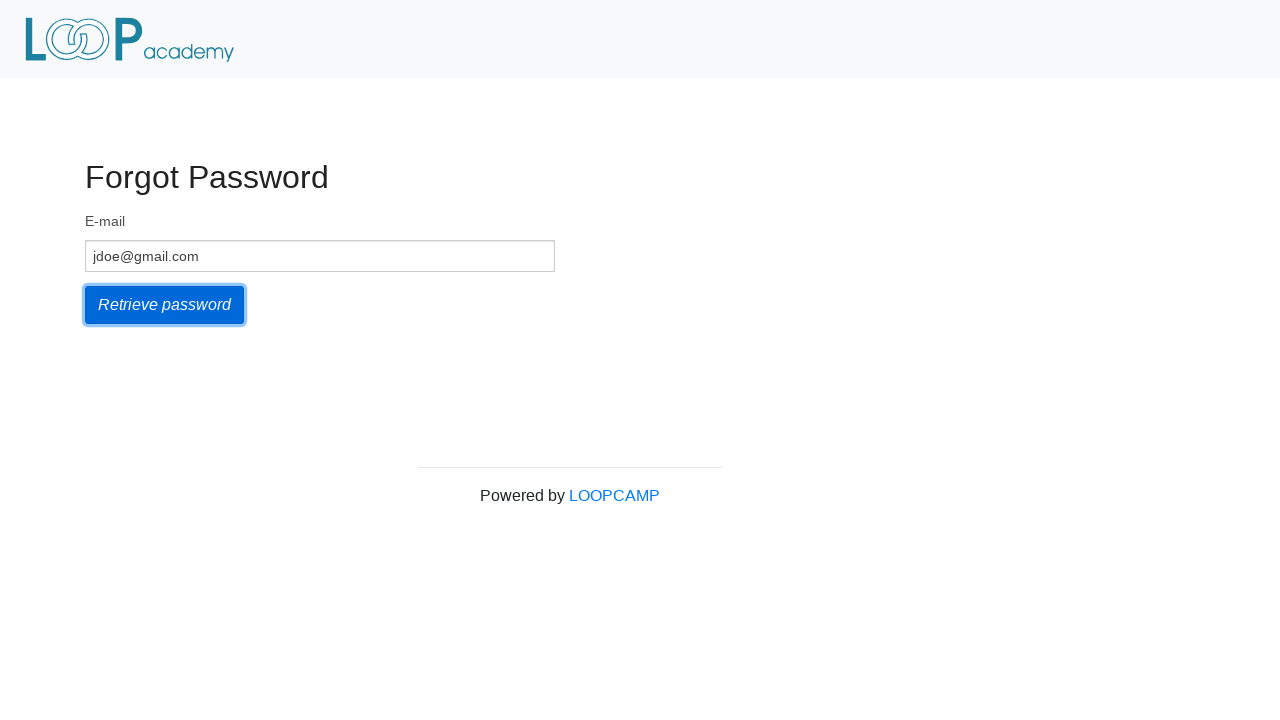

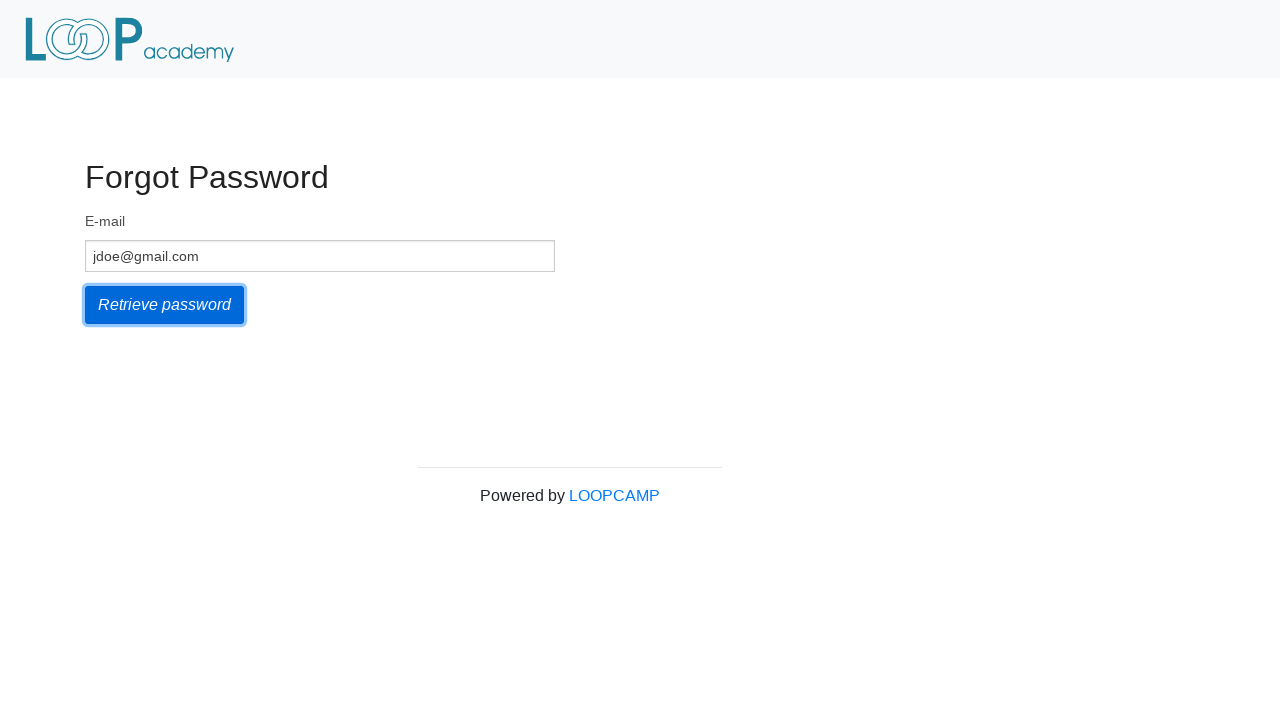